Tests that leaving the confirm password field empty shows an error message

Starting URL: https://www.sharelane.com/cgi-bin/register.py

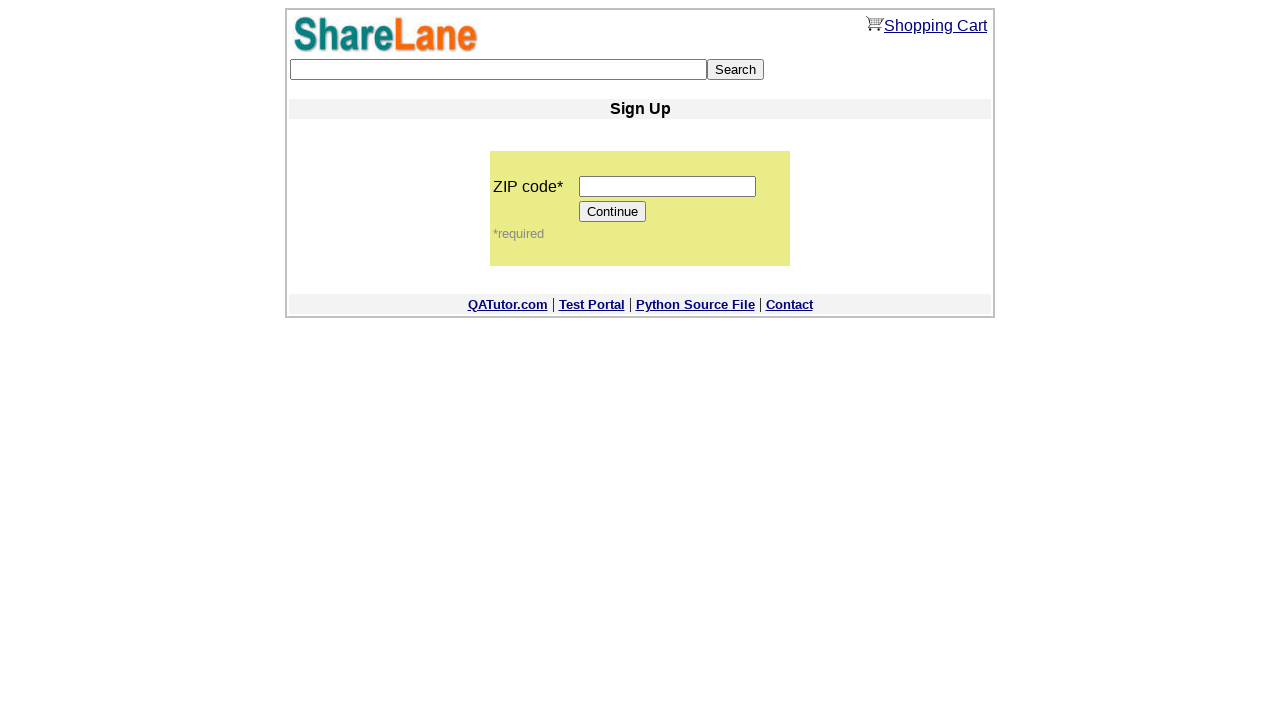

Filled zip code field with '12345' on input[name='zip_code']
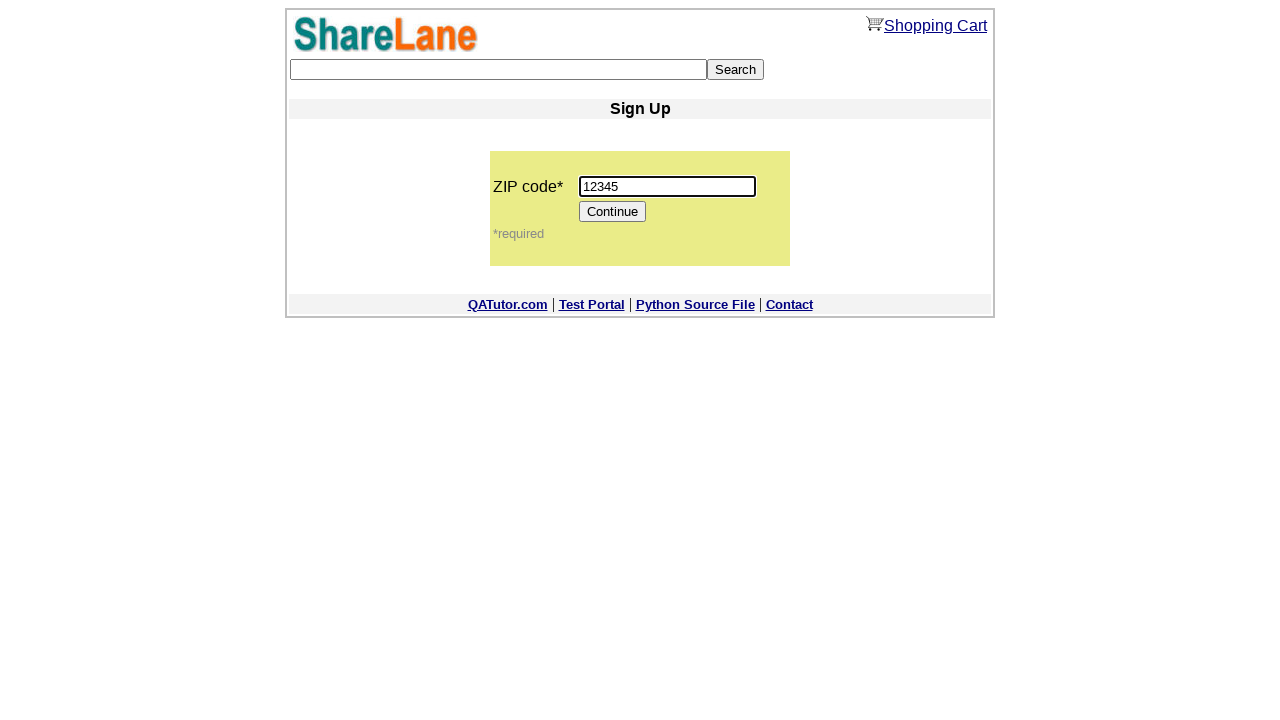

Clicked Continue button to proceed to registration form at (613, 212) on input[value='Continue']
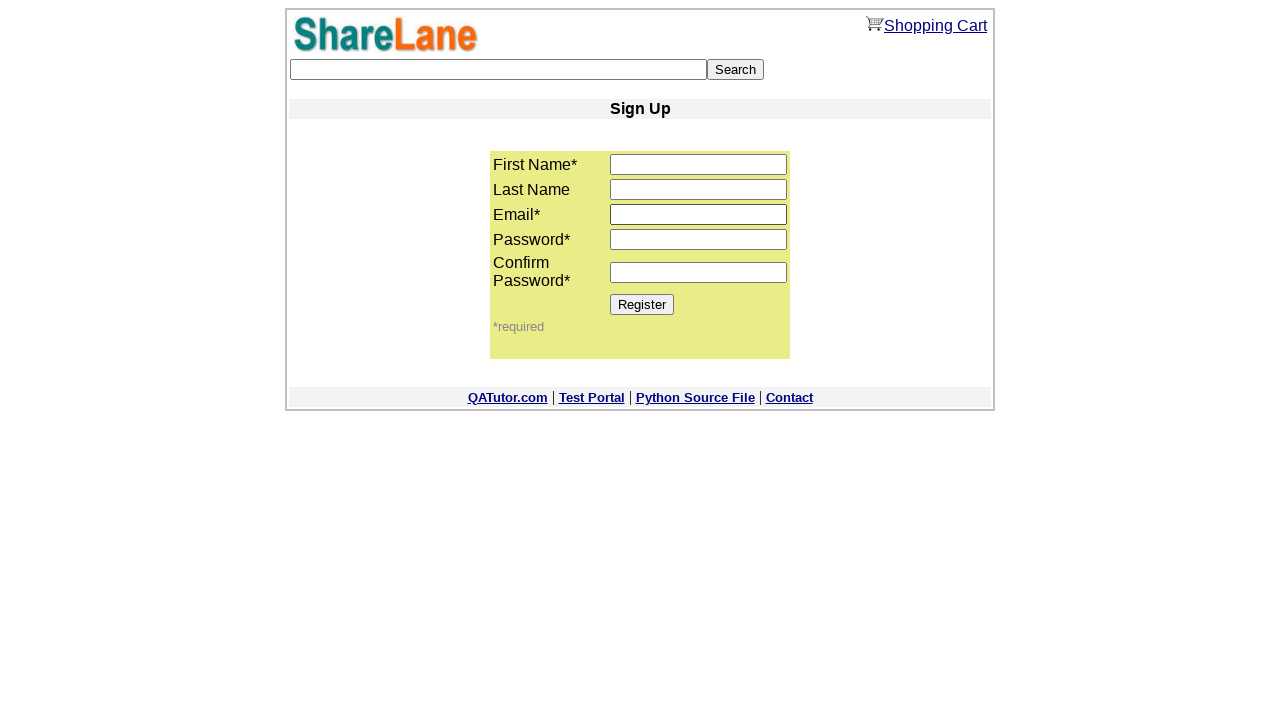

Filled first name field with 'Andrew' on input[name='first_name']
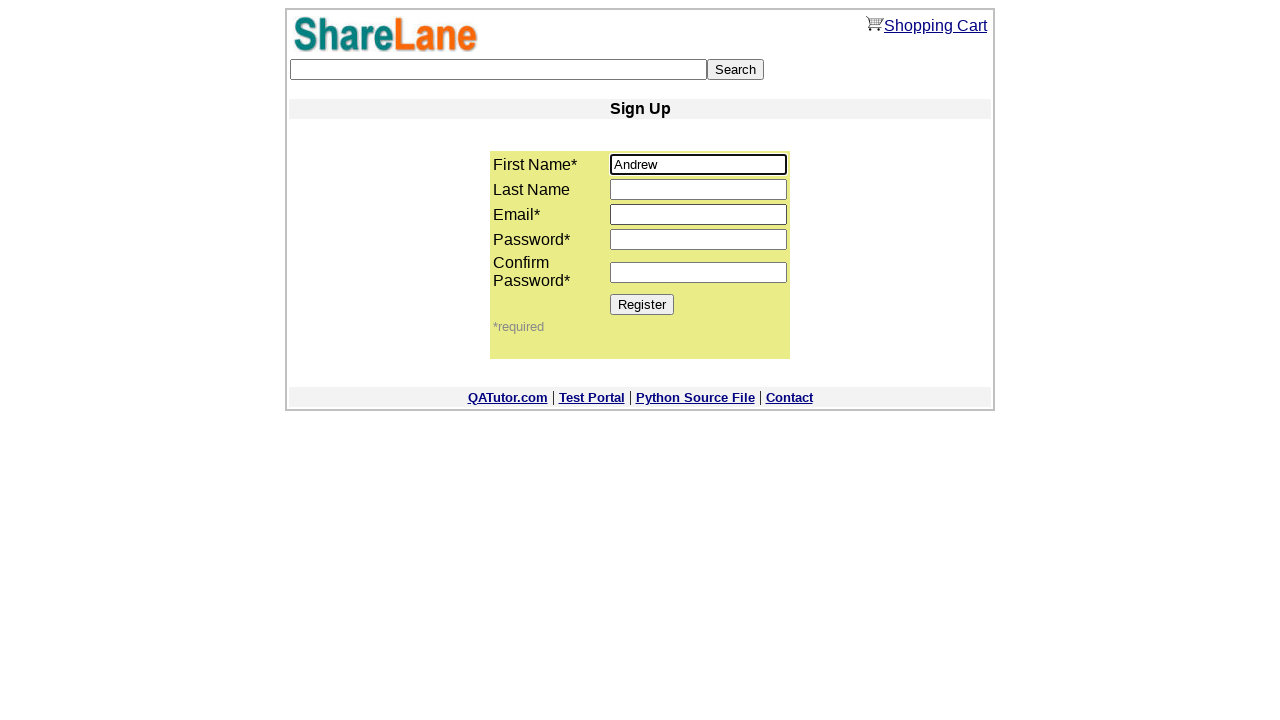

Filled last name field with 'Kremenevskiy' on input[name='last_name']
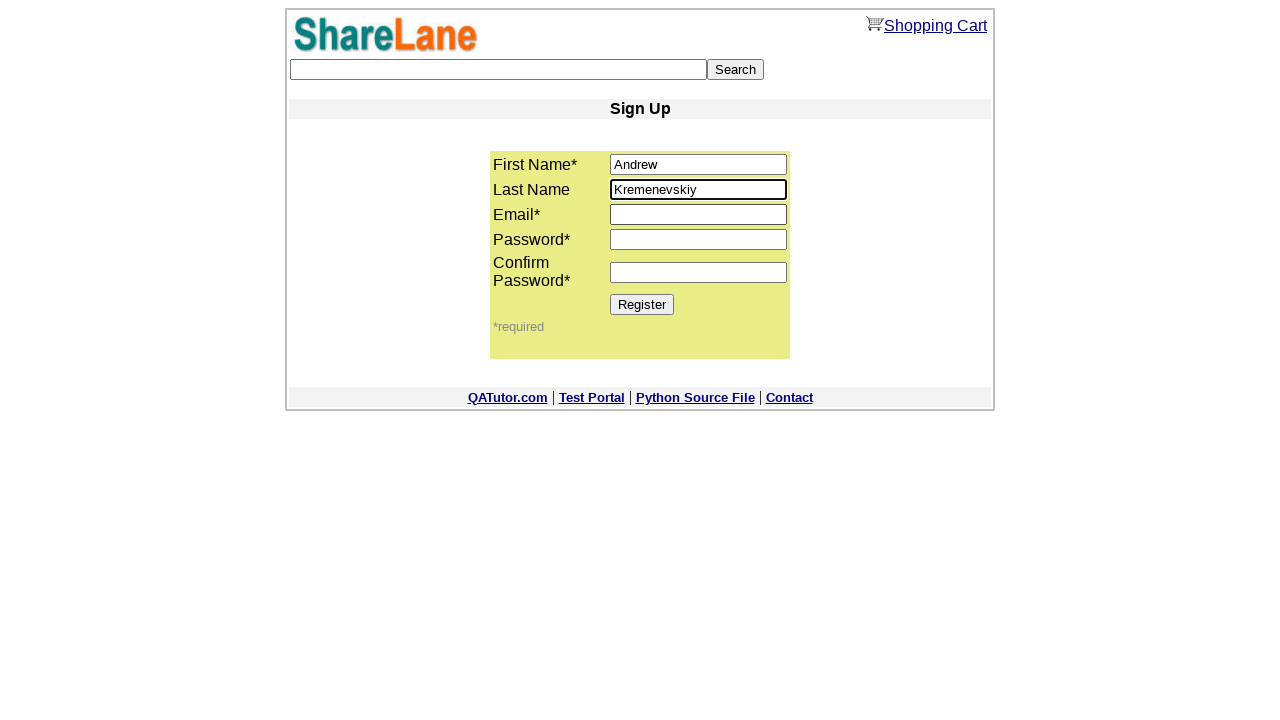

Filled email field with 'testuser678@example.com' on input[name='email']
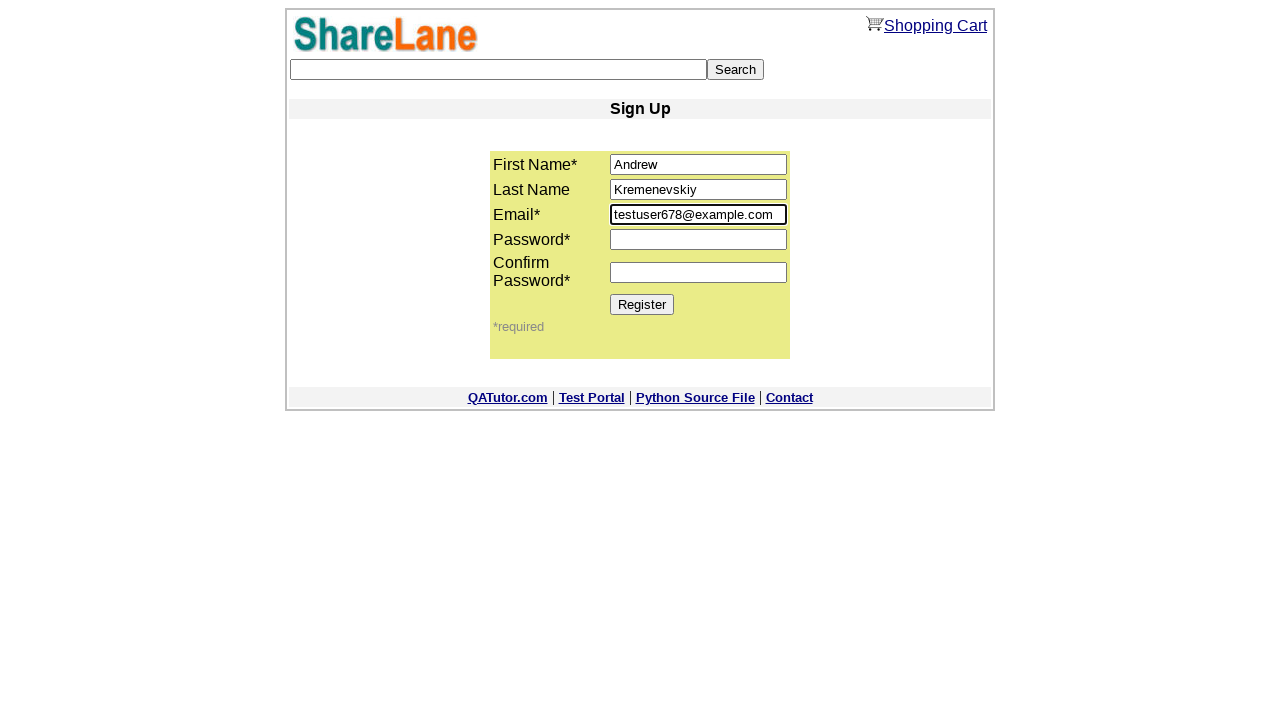

Filled password field with '12345' on input[name='password1']
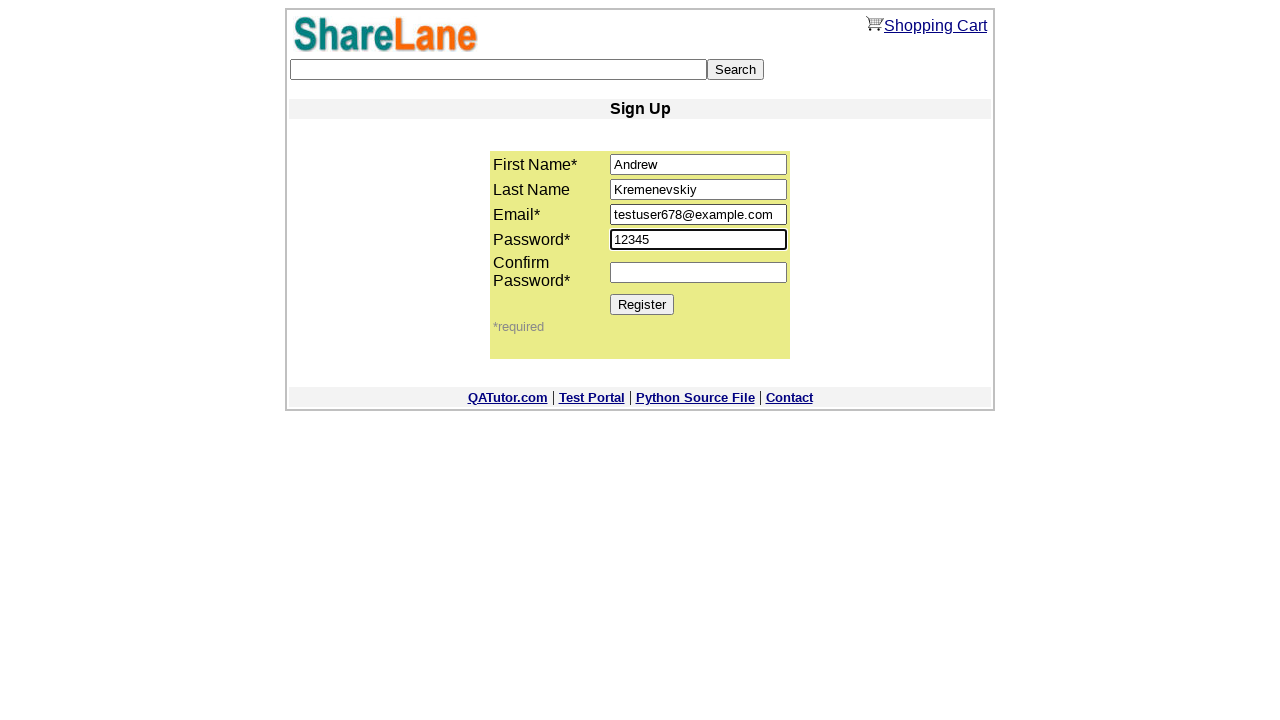

Left confirm password field empty on input[name='password2']
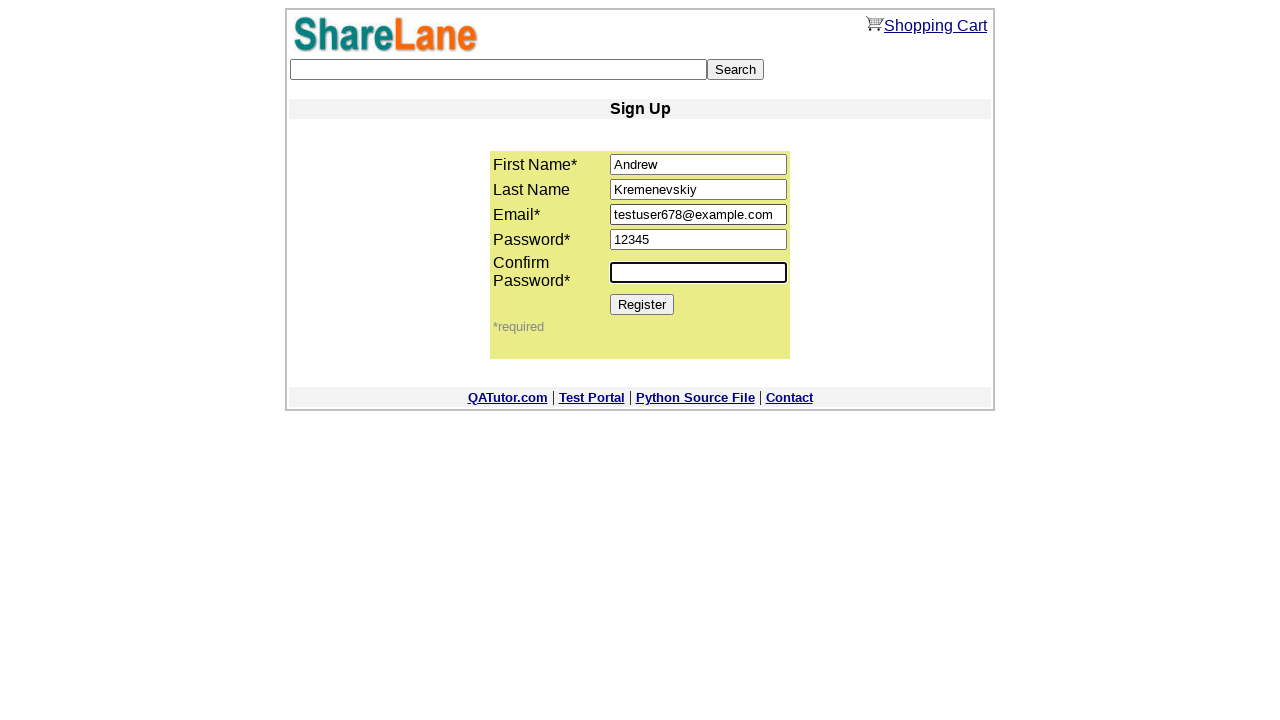

Clicked Register button with empty confirm password field at (642, 304) on input[value='Register']
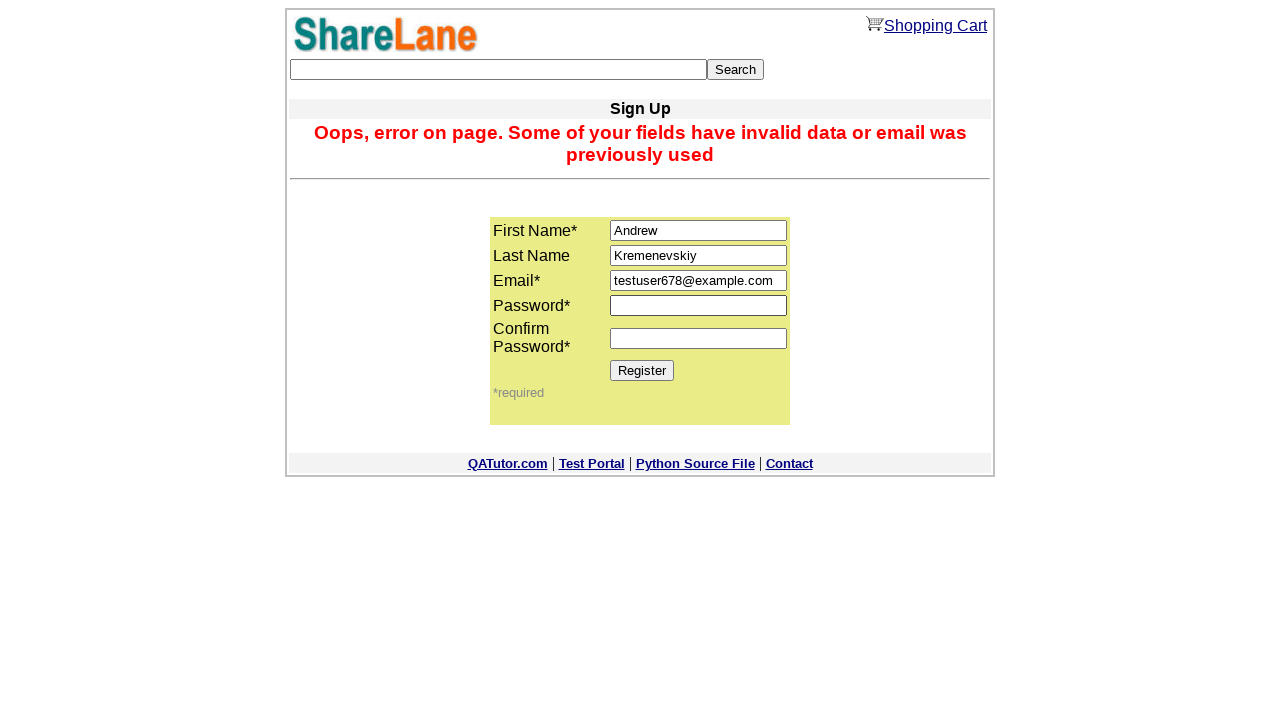

Verified error message appeared for empty confirm password field
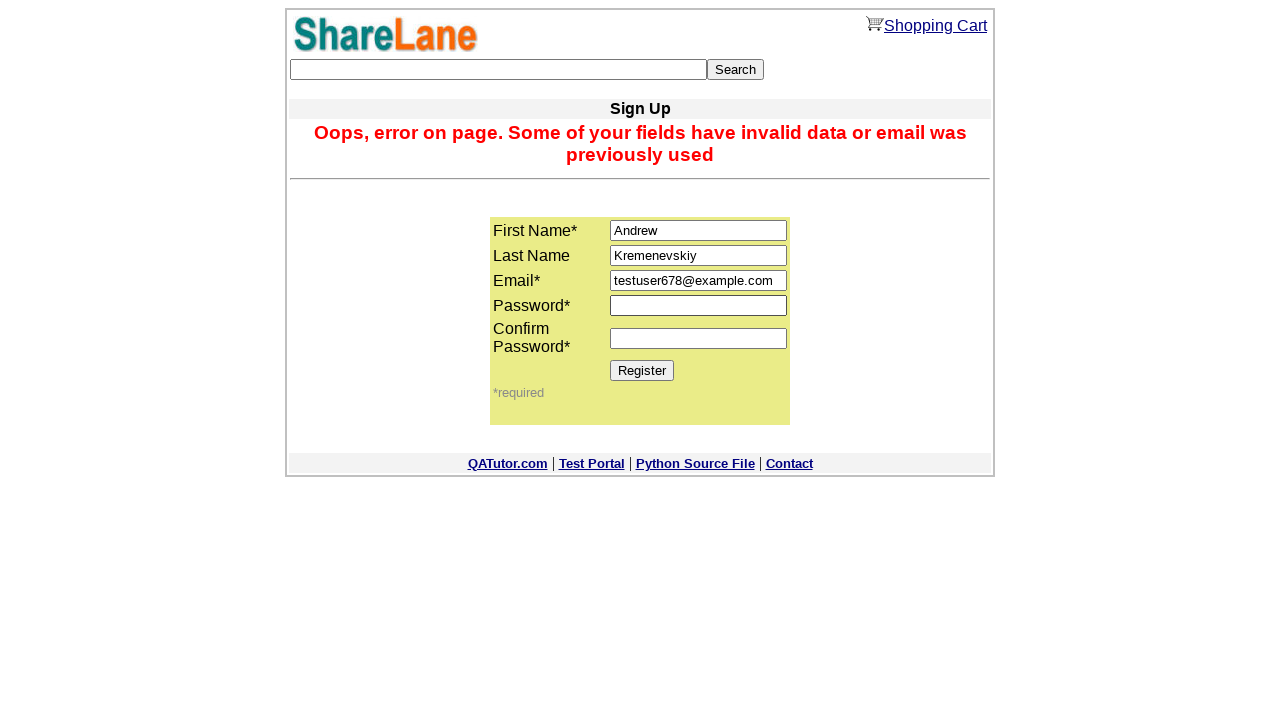

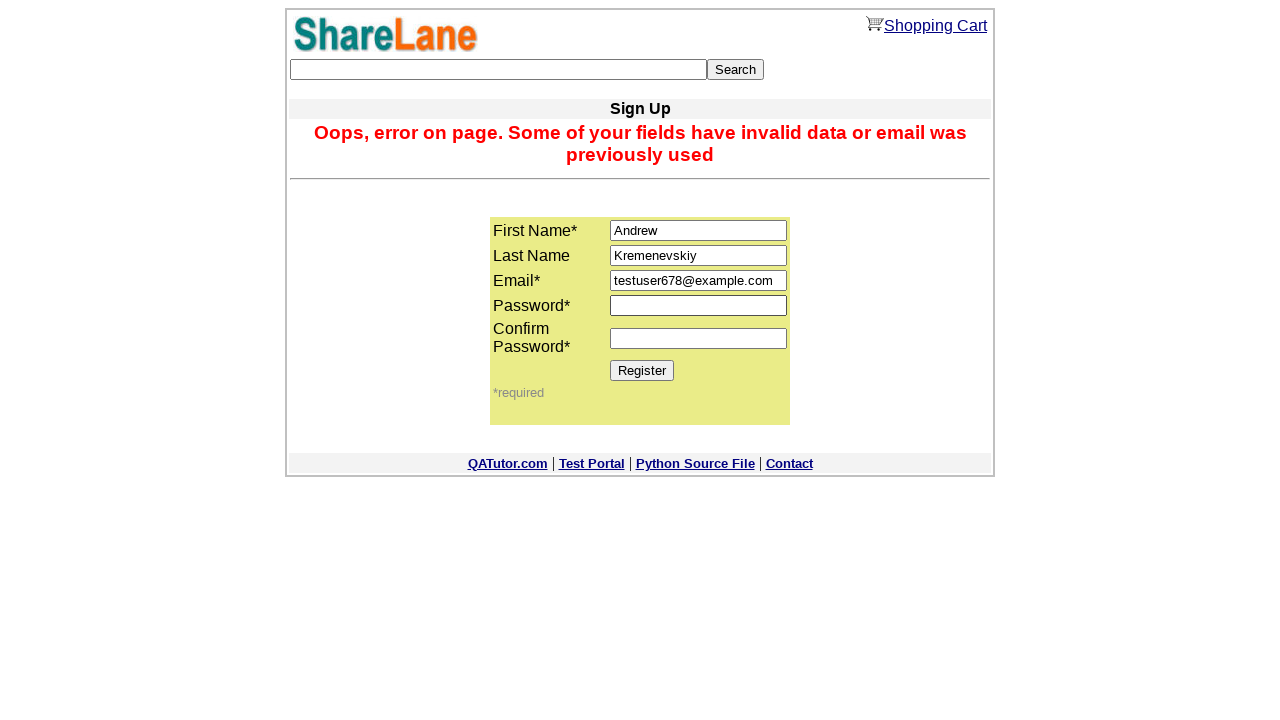